Solves a math puzzle by reading a value from an element's custom attribute, calculating log(abs(12*sin(x))), filling in the answer, selecting checkbox and radio button options, and submitting the form.

Starting URL: https://suninjuly.github.io/get_attribute.html

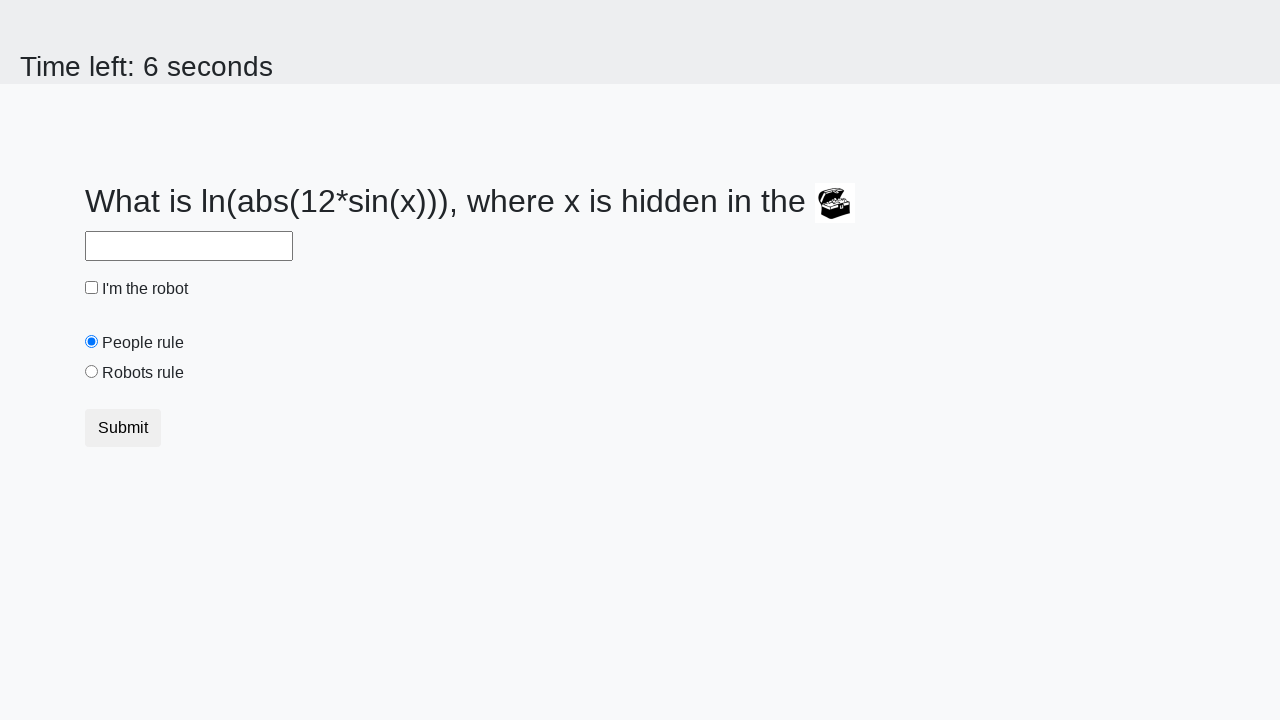

Located treasure element with hidden valuex attribute
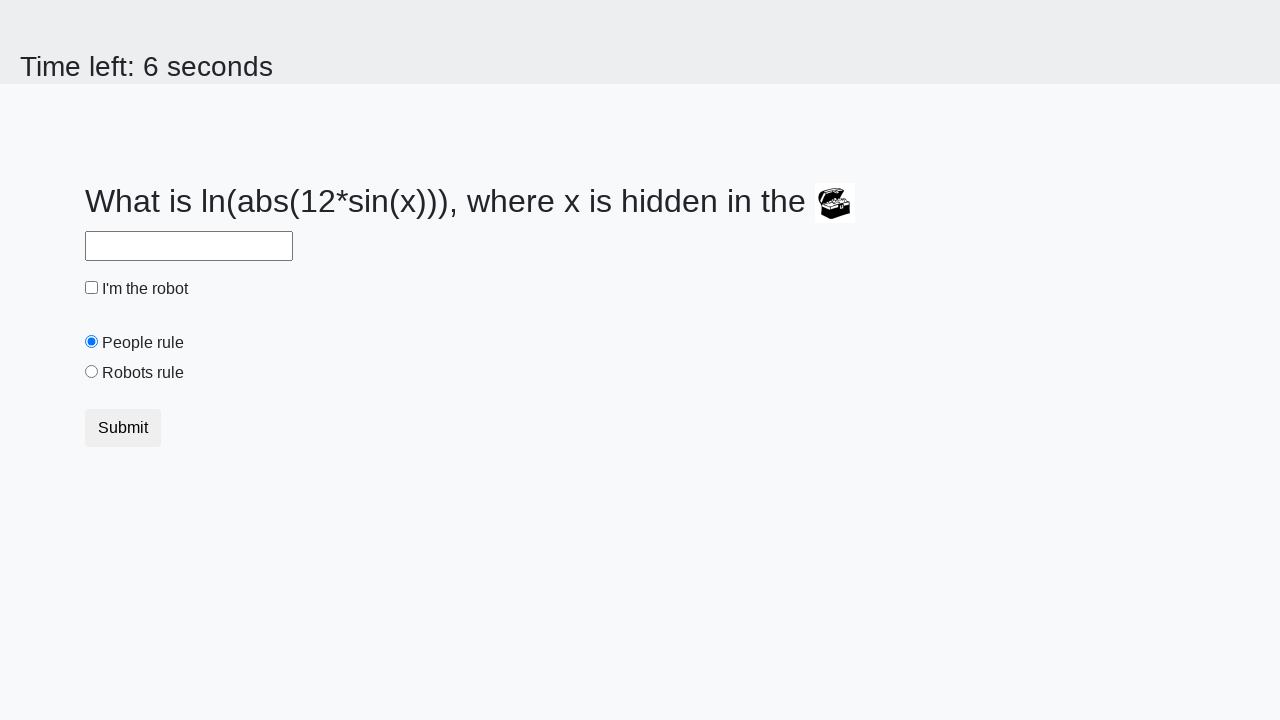

Retrieved valuex attribute from treasure element: 955
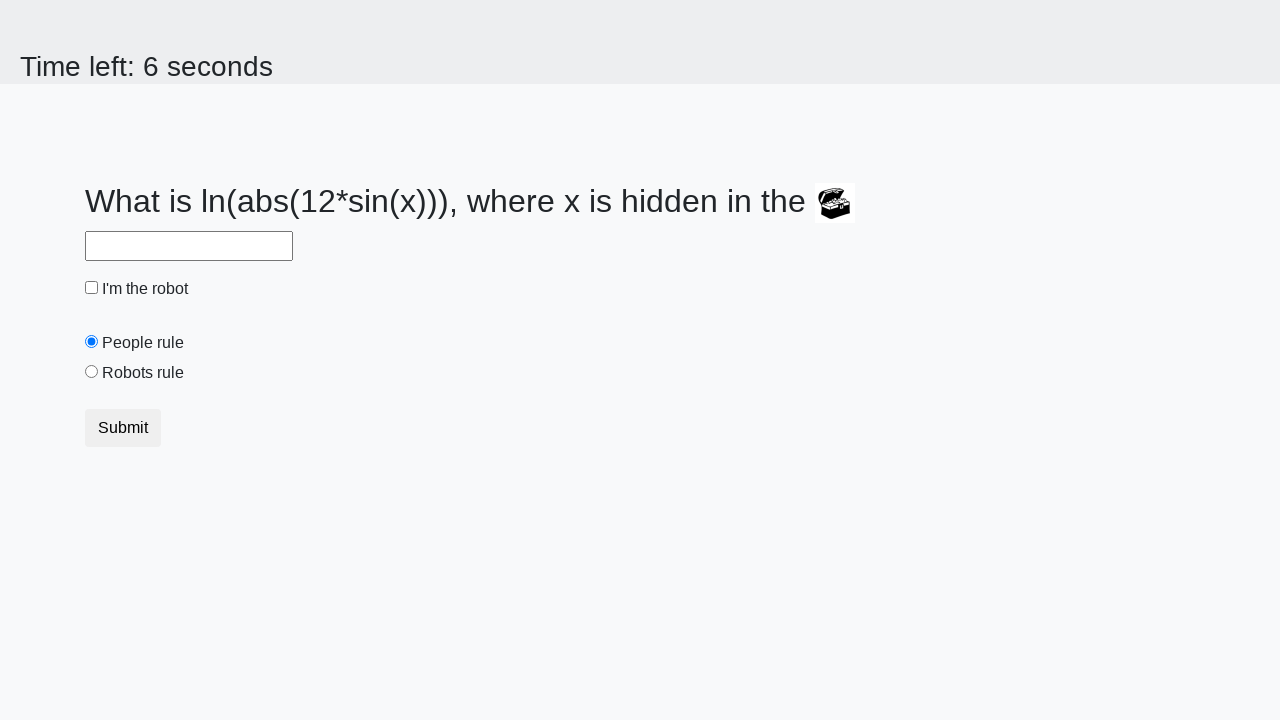

Calculated log(abs(12*sin(955))) = -0.6352028520109999
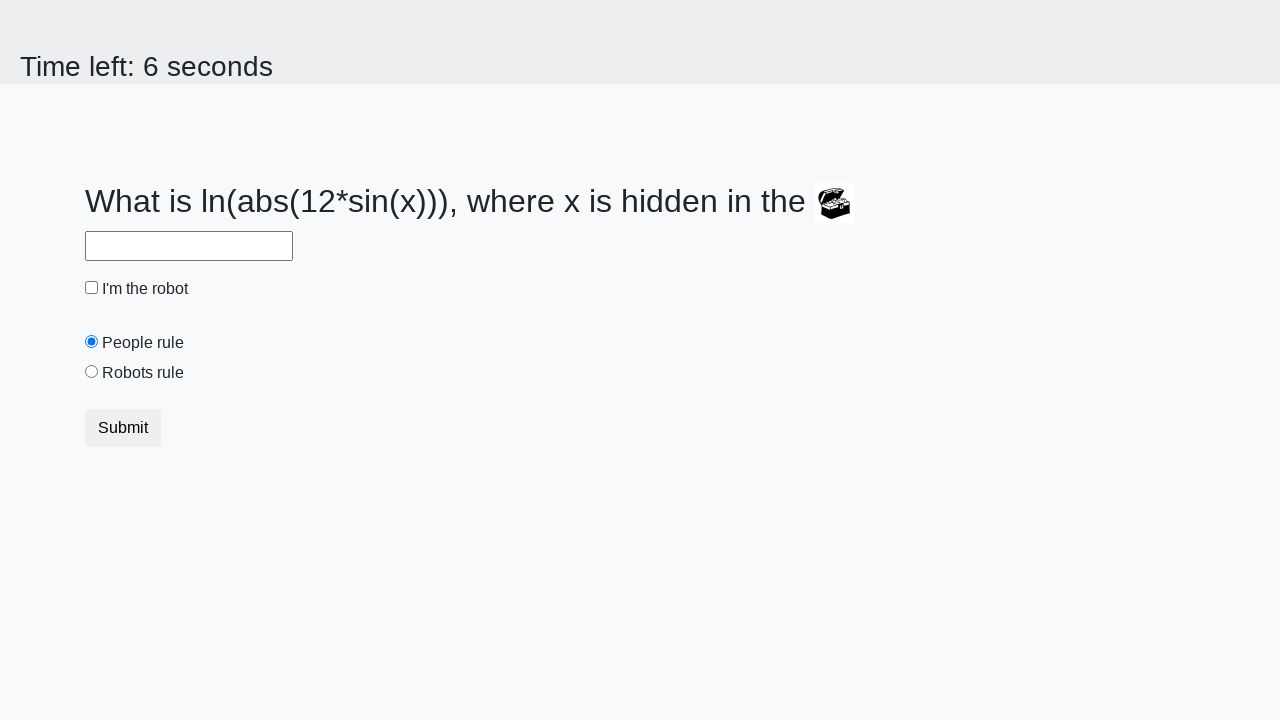

Filled answer field with calculated value: -0.6352028520109999 on #answer
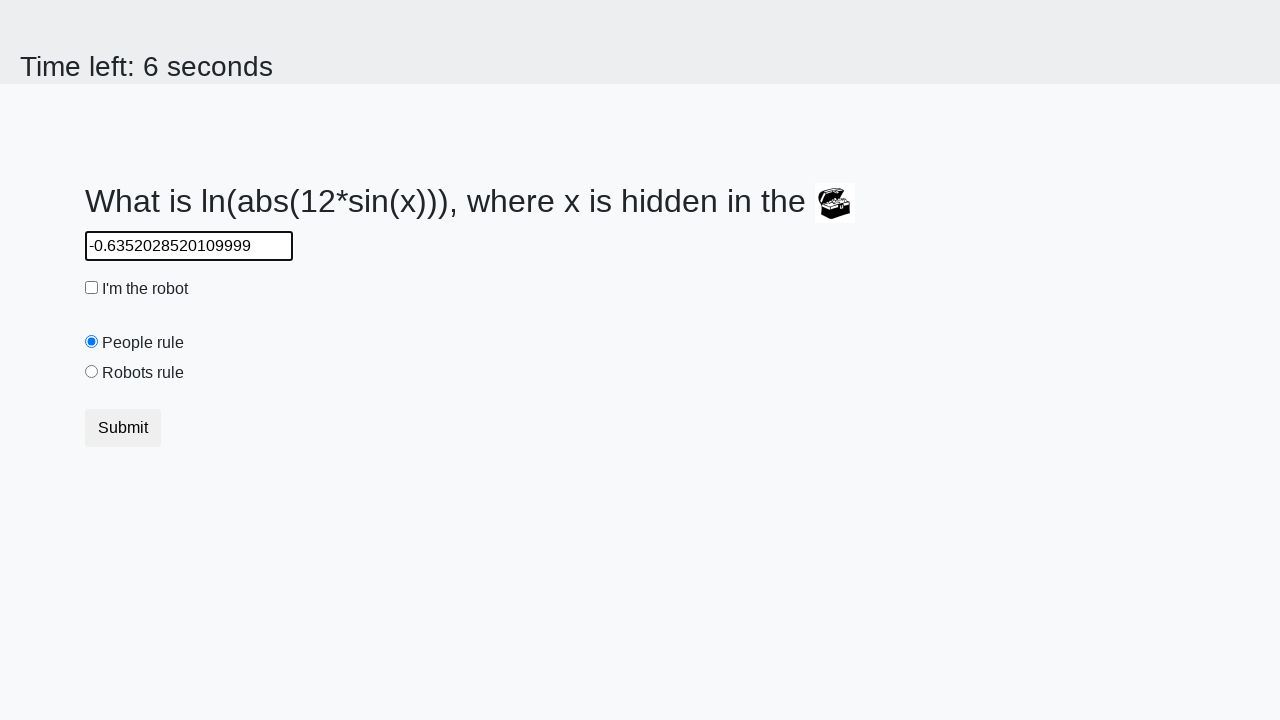

Clicked robot checkbox at (92, 288) on #robotCheckbox
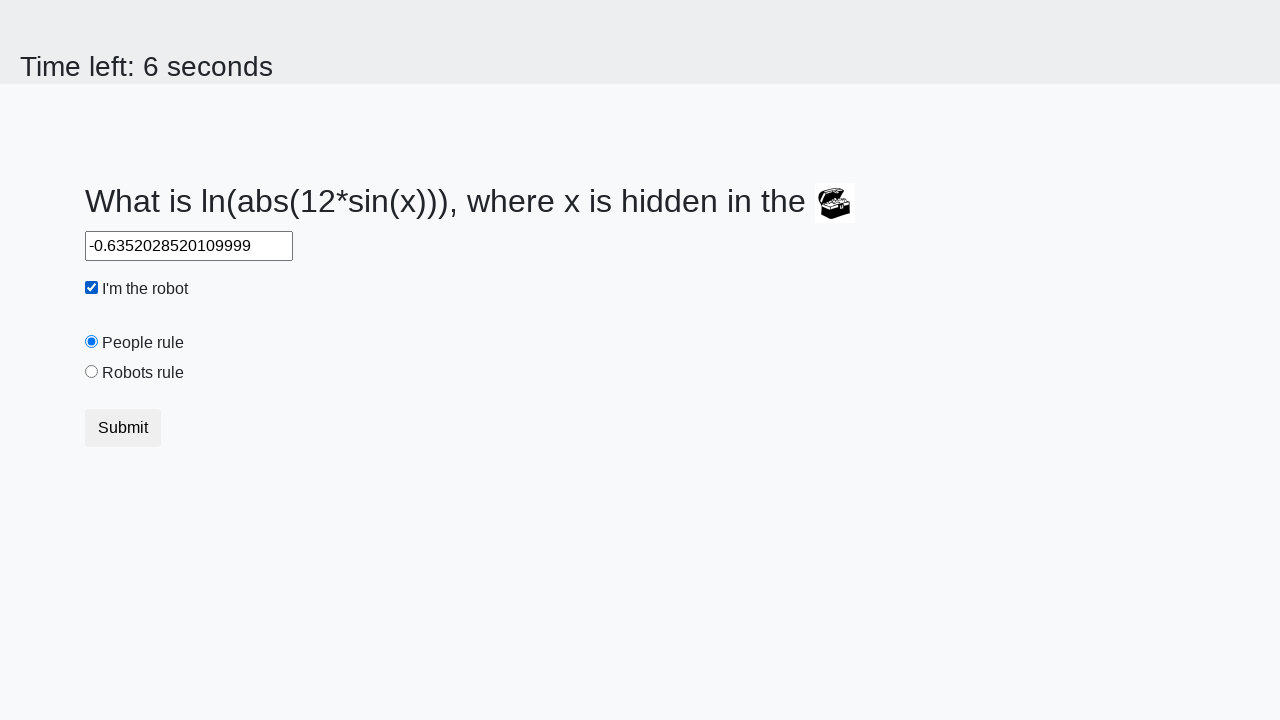

Selected robots rule radio button at (92, 372) on input#robotsRule
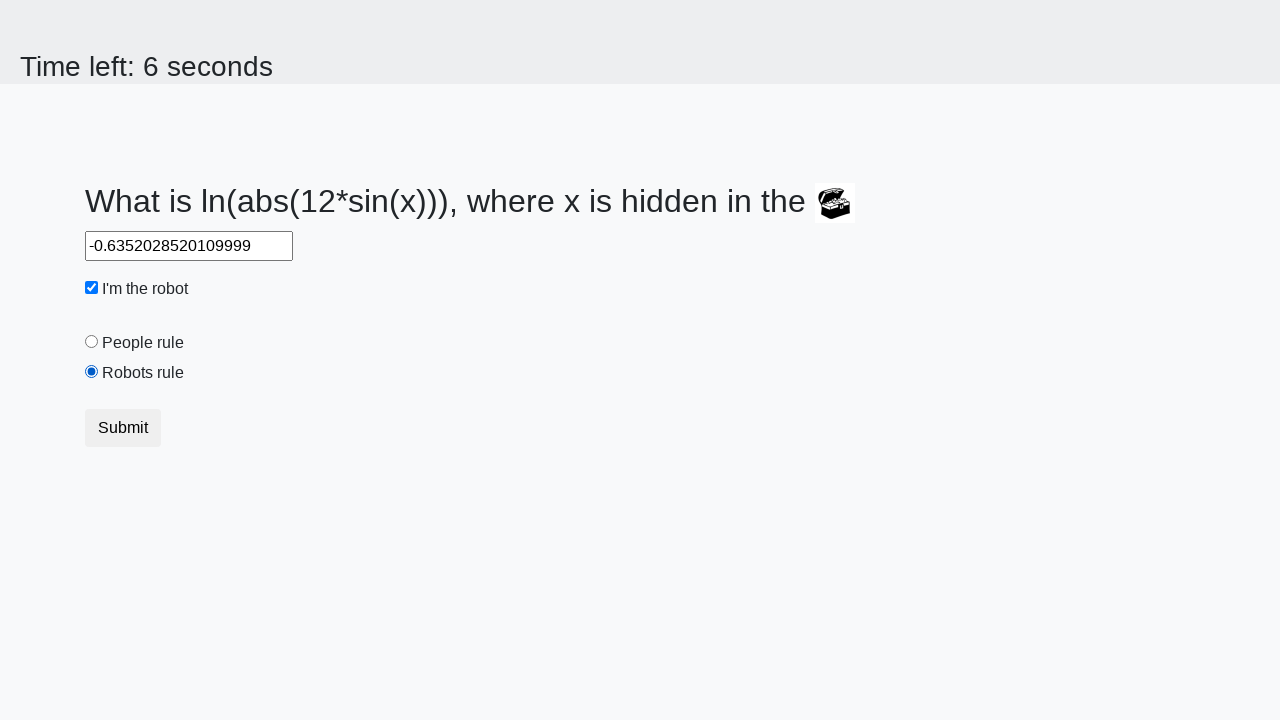

Clicked submit button to submit the form at (123, 428) on form button
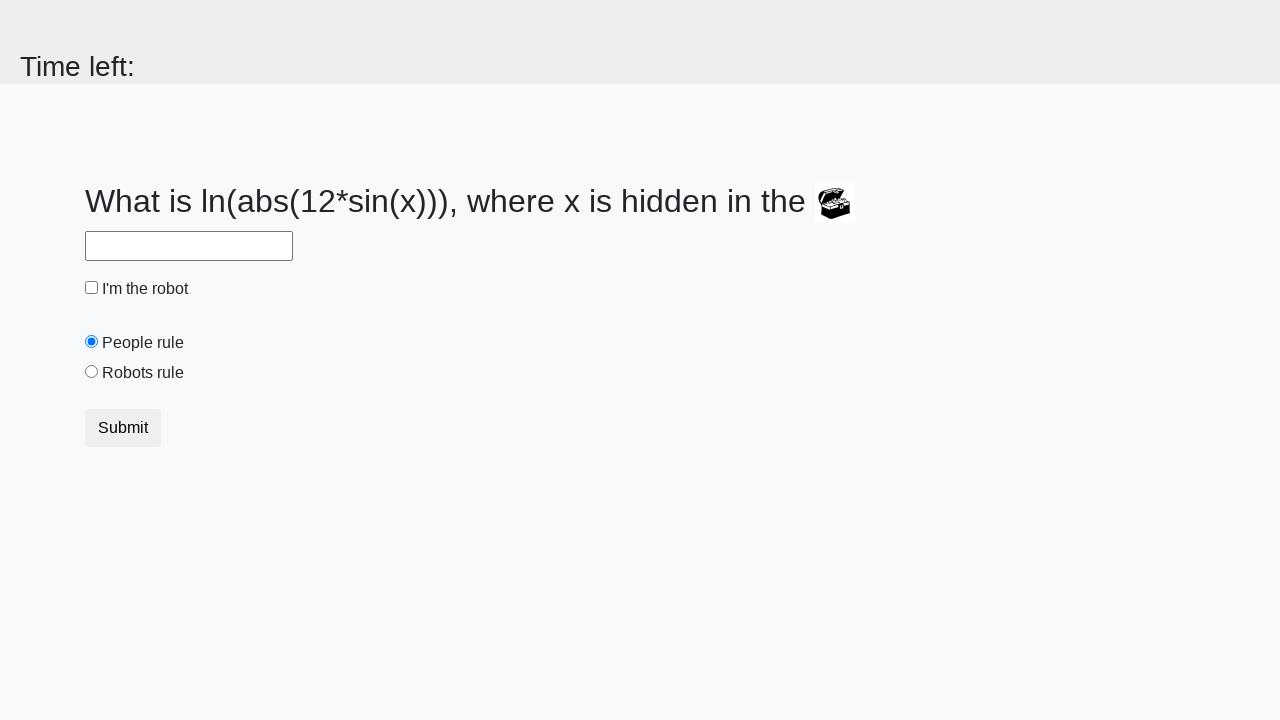

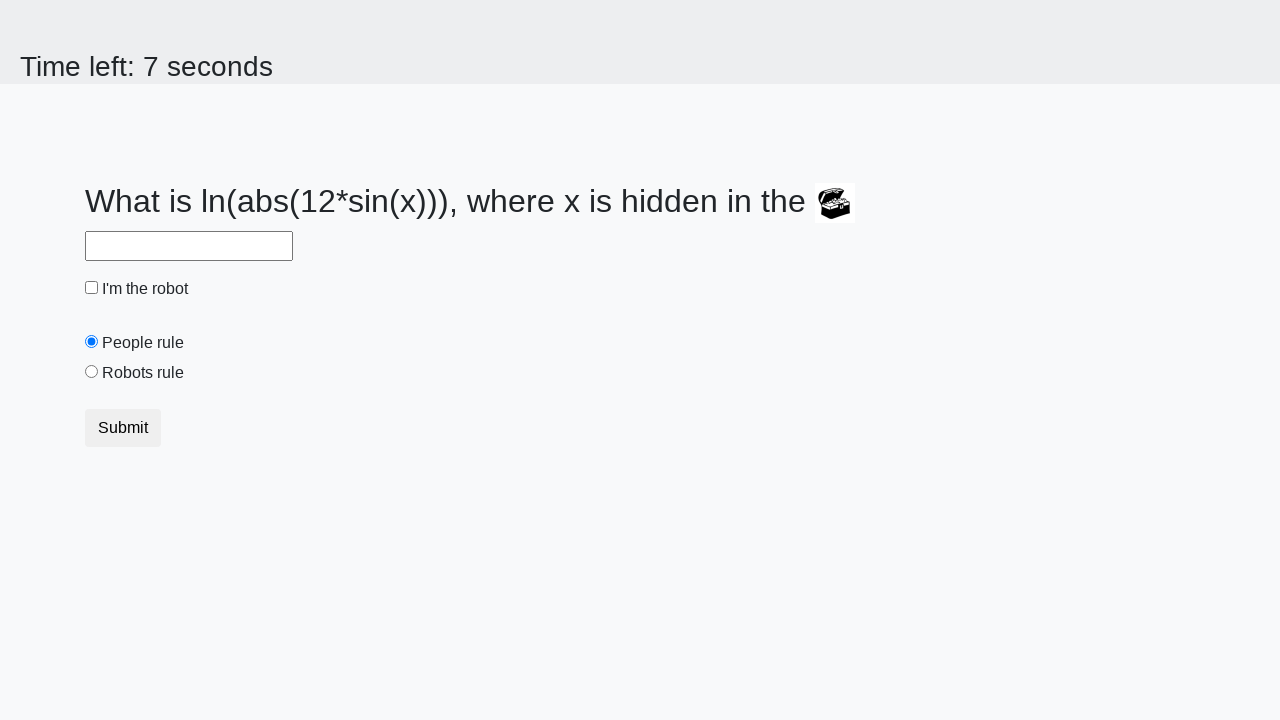